Tests adding todo items by filling the input field and pressing Enter, then verifying the items appear in the list

Starting URL: https://demo.playwright.dev/todomvc

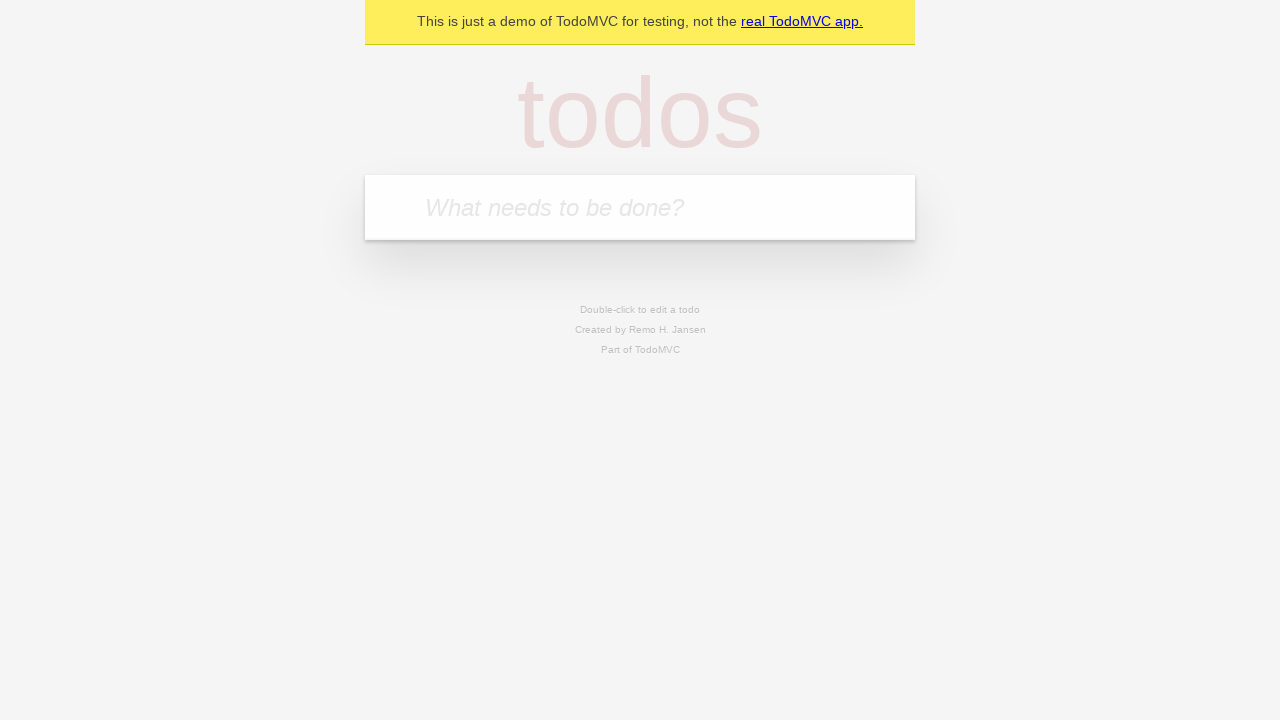

Filled new todo input with 'buy some cheese' on .new-todo
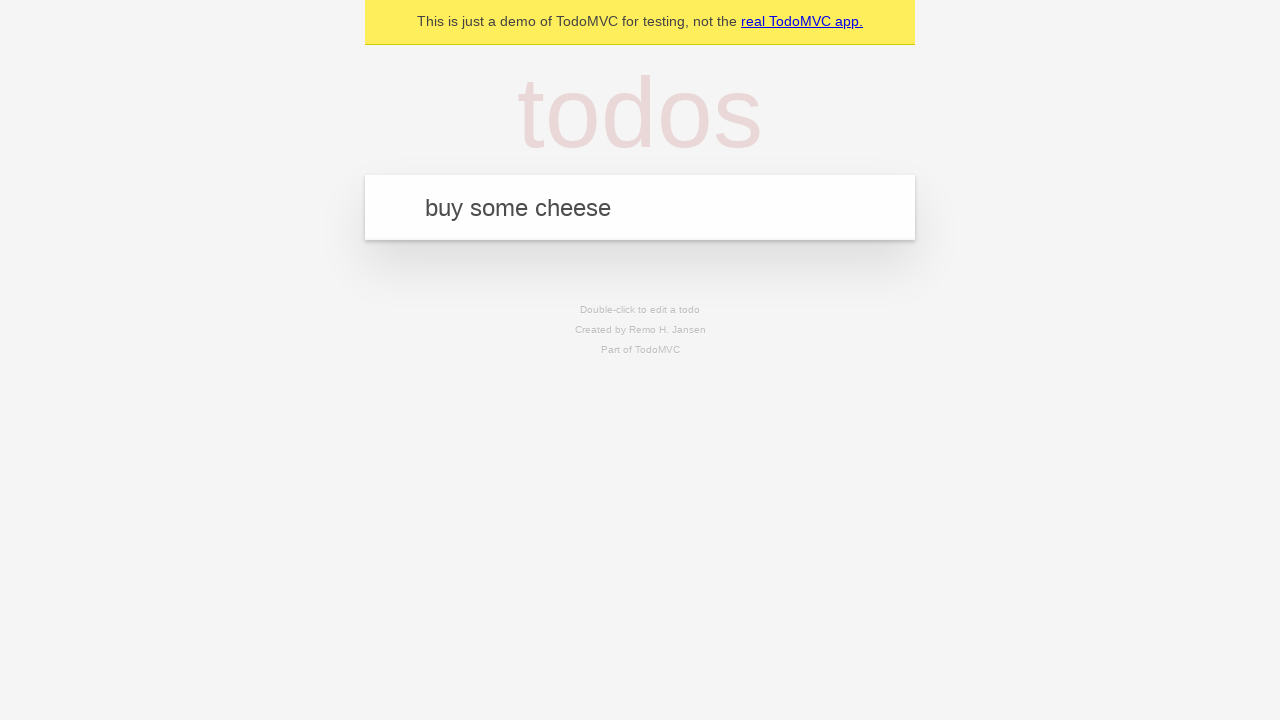

Pressed Enter to add first todo item on .new-todo
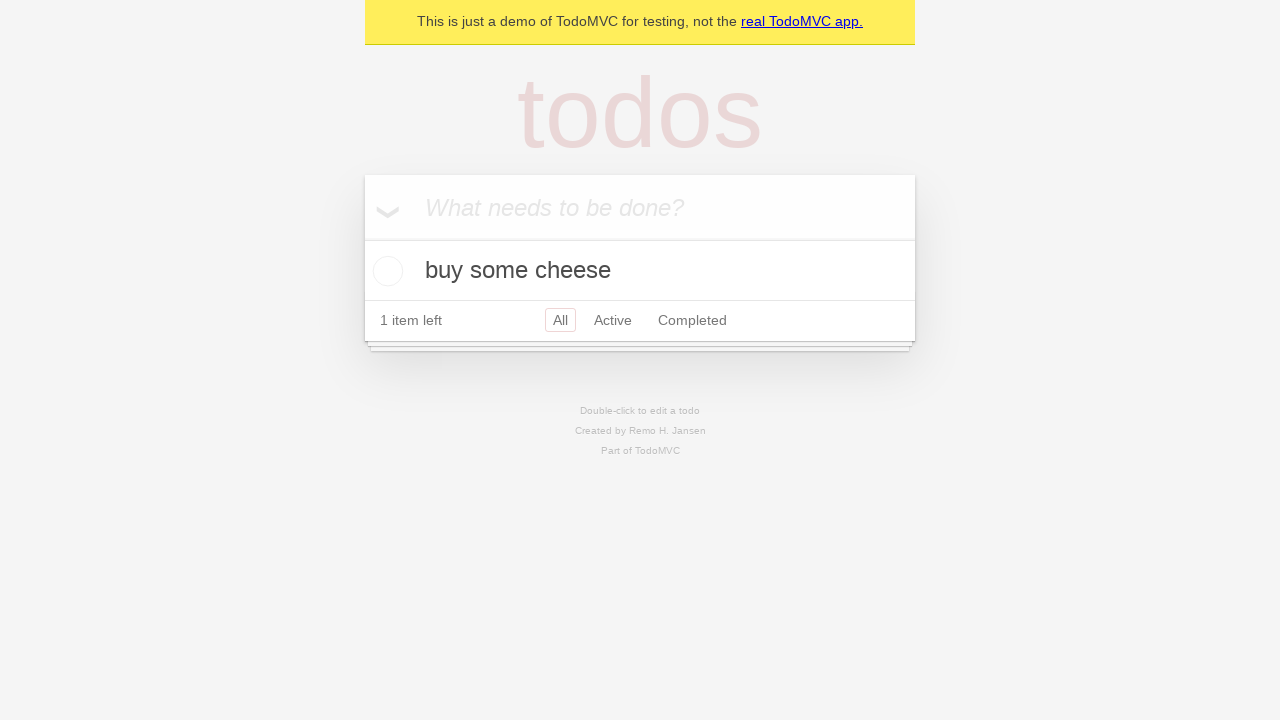

First todo item appeared in the list
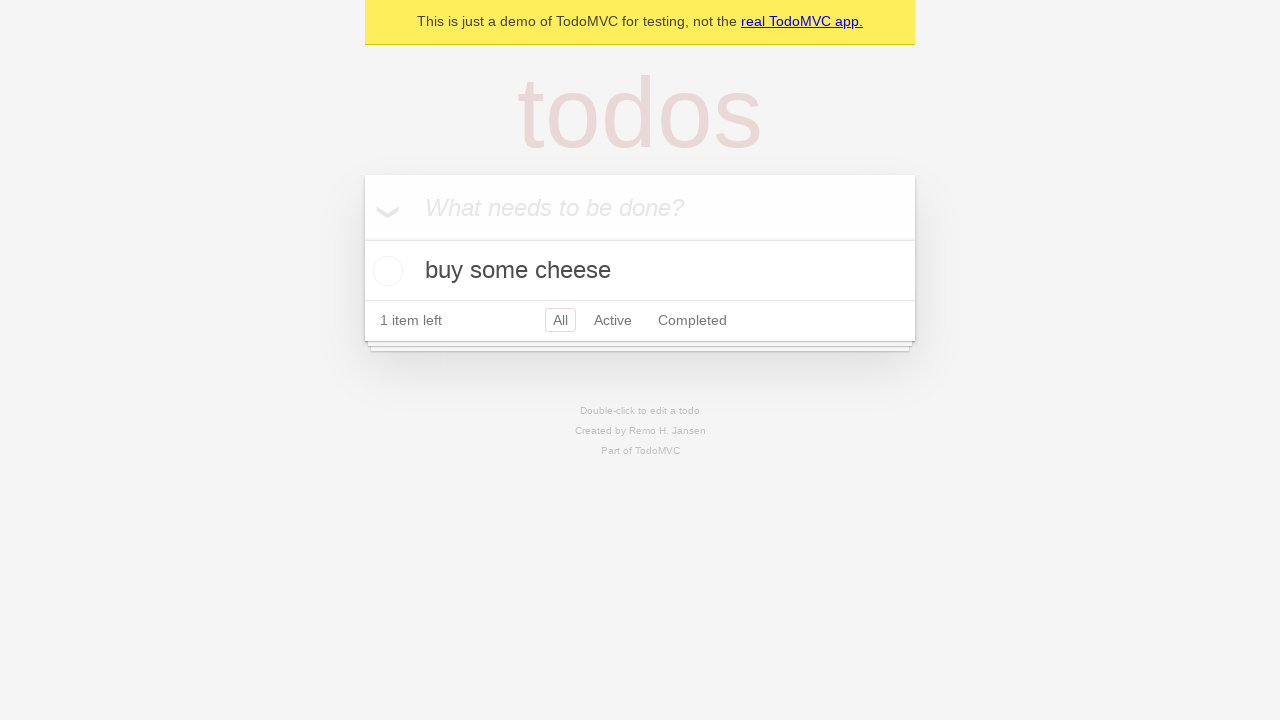

Filled new todo input with 'feed the cat' on .new-todo
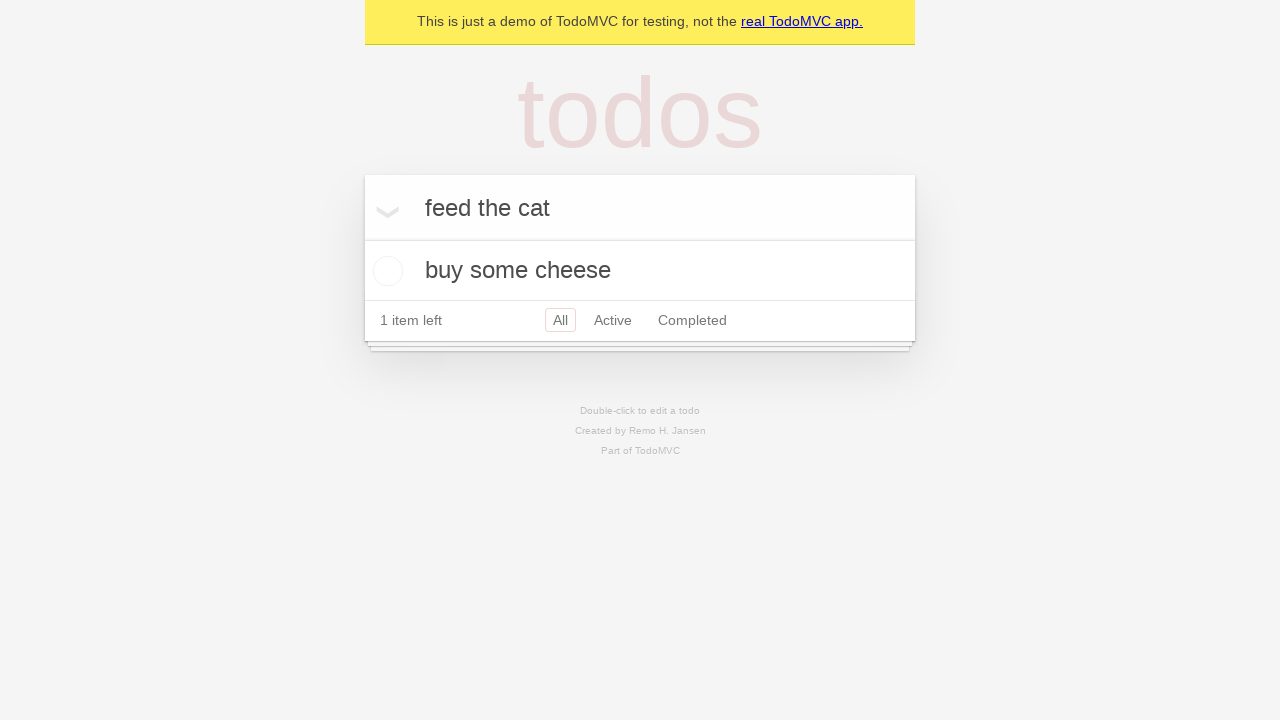

Pressed Enter to add second todo item on .new-todo
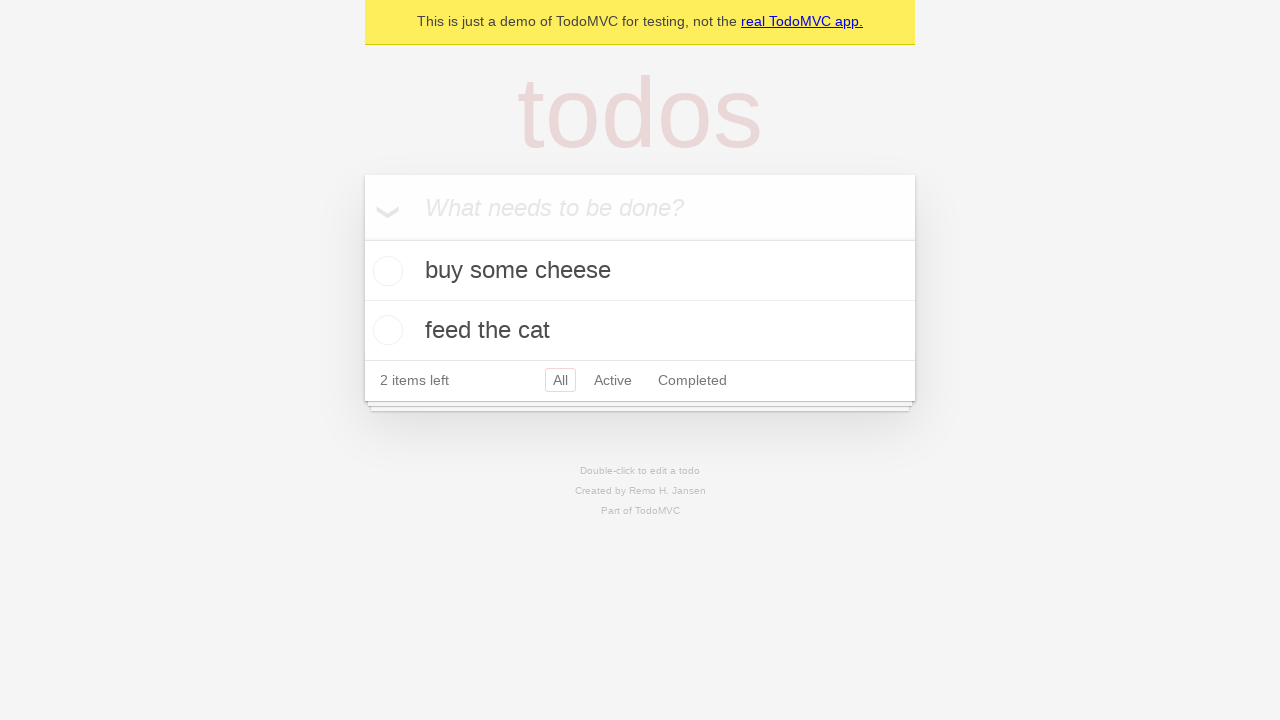

Second todo item appeared in the list
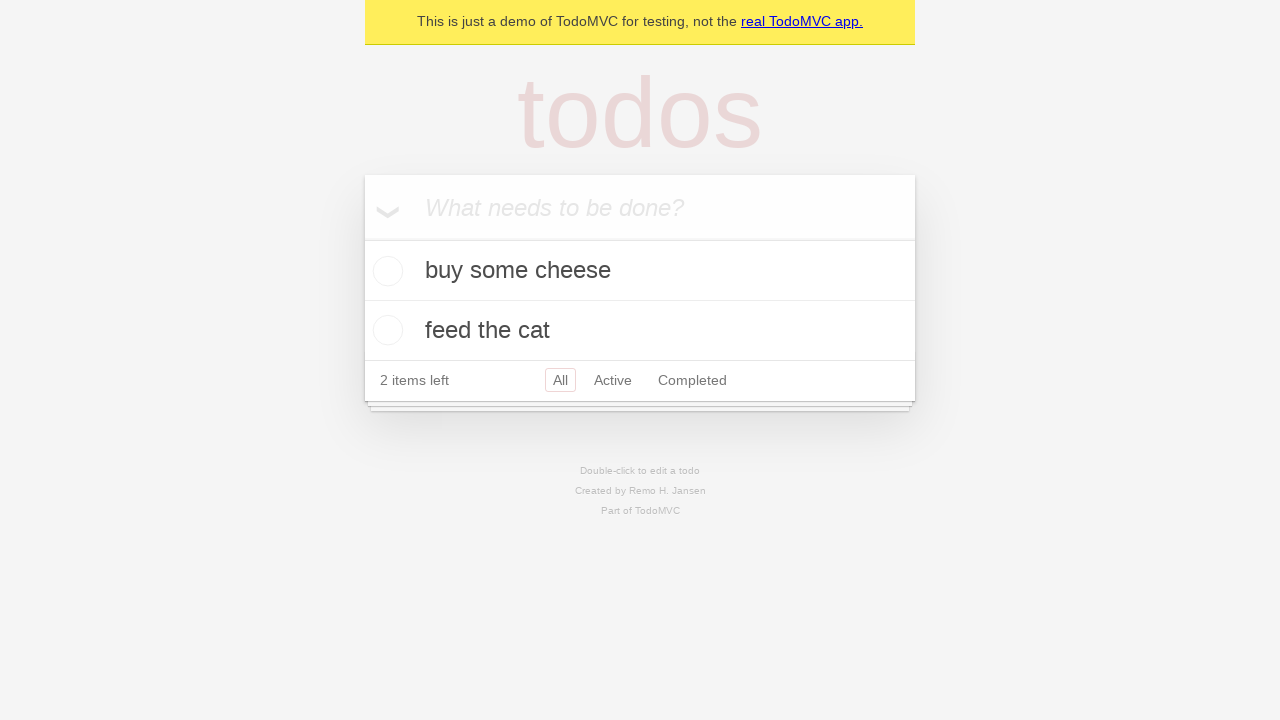

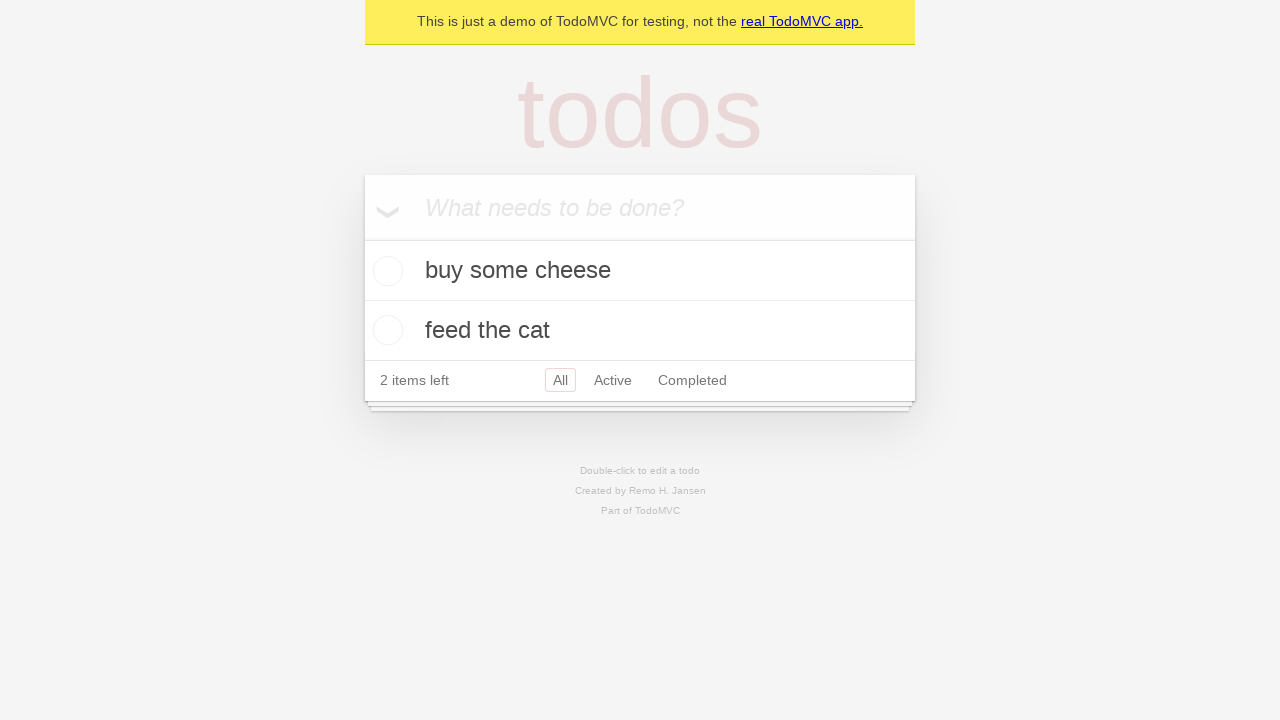